Tests the email input field functionality by entering an email address and verifying it was correctly entered

Starting URL: https://saucelabs.com/test/guinea-pig

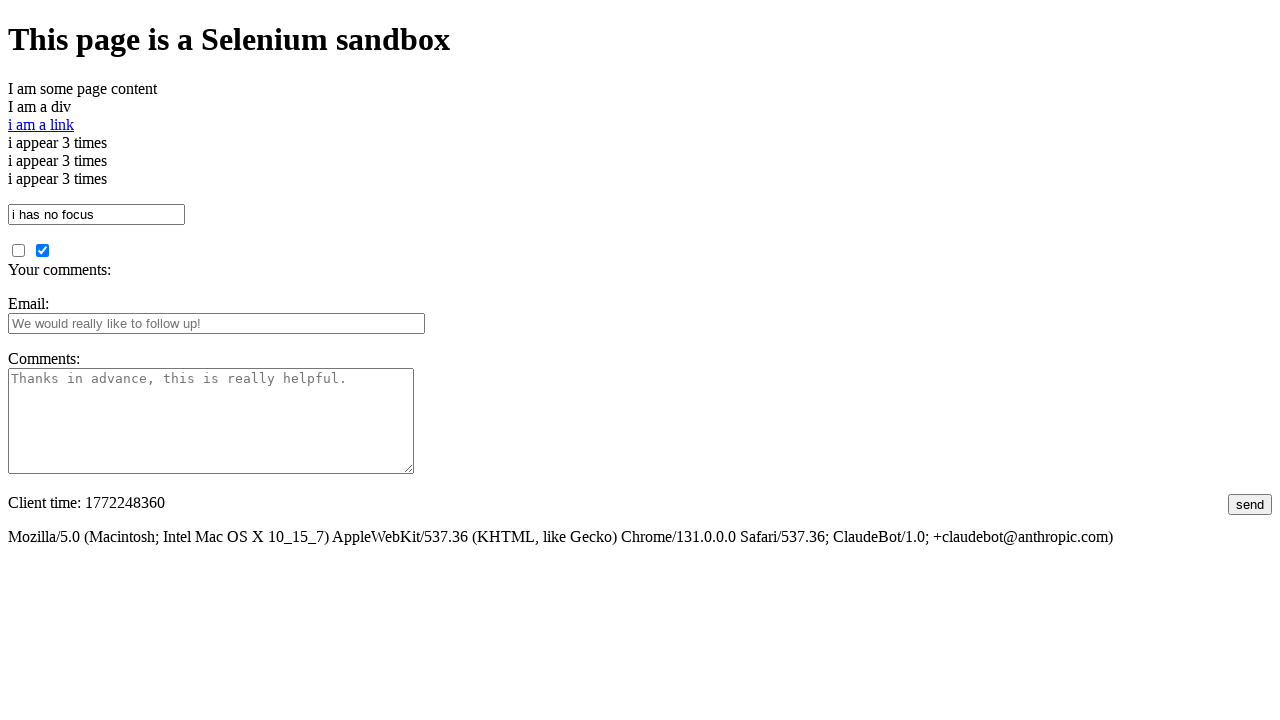

Filled email input field with 'abc@gmail.com' on input#fbemail
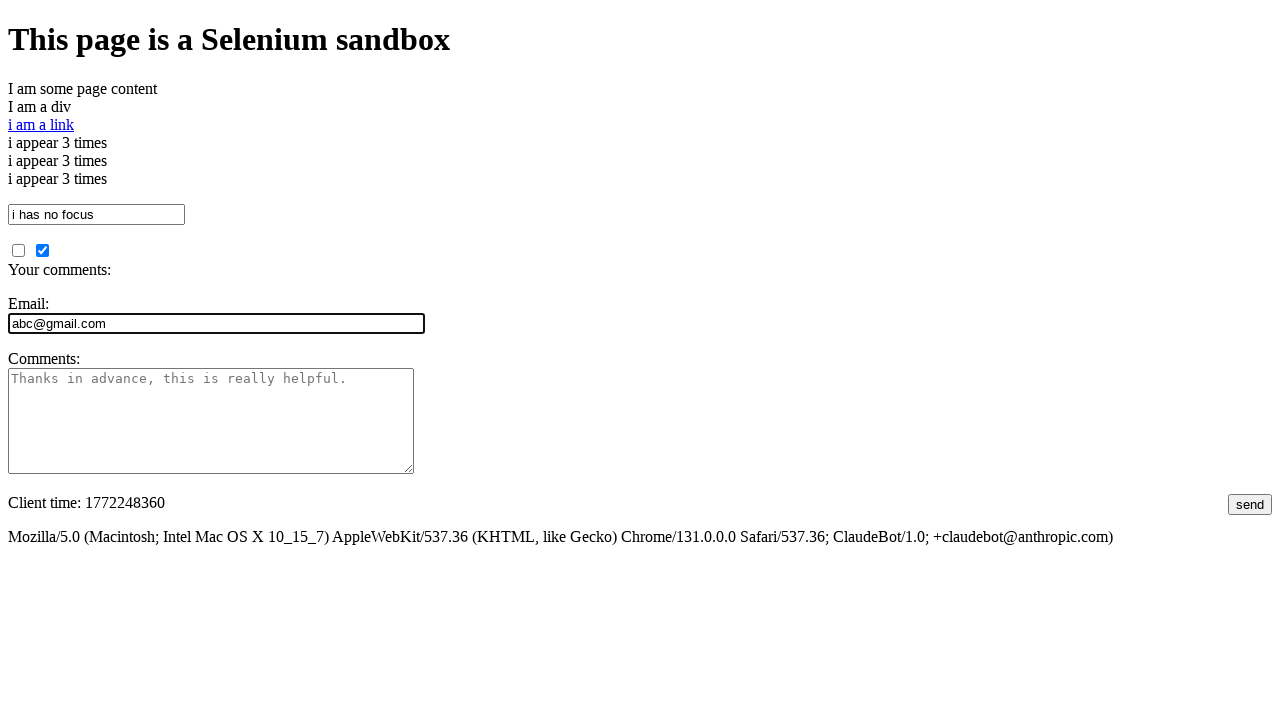

Verified email input field contains the correct email address
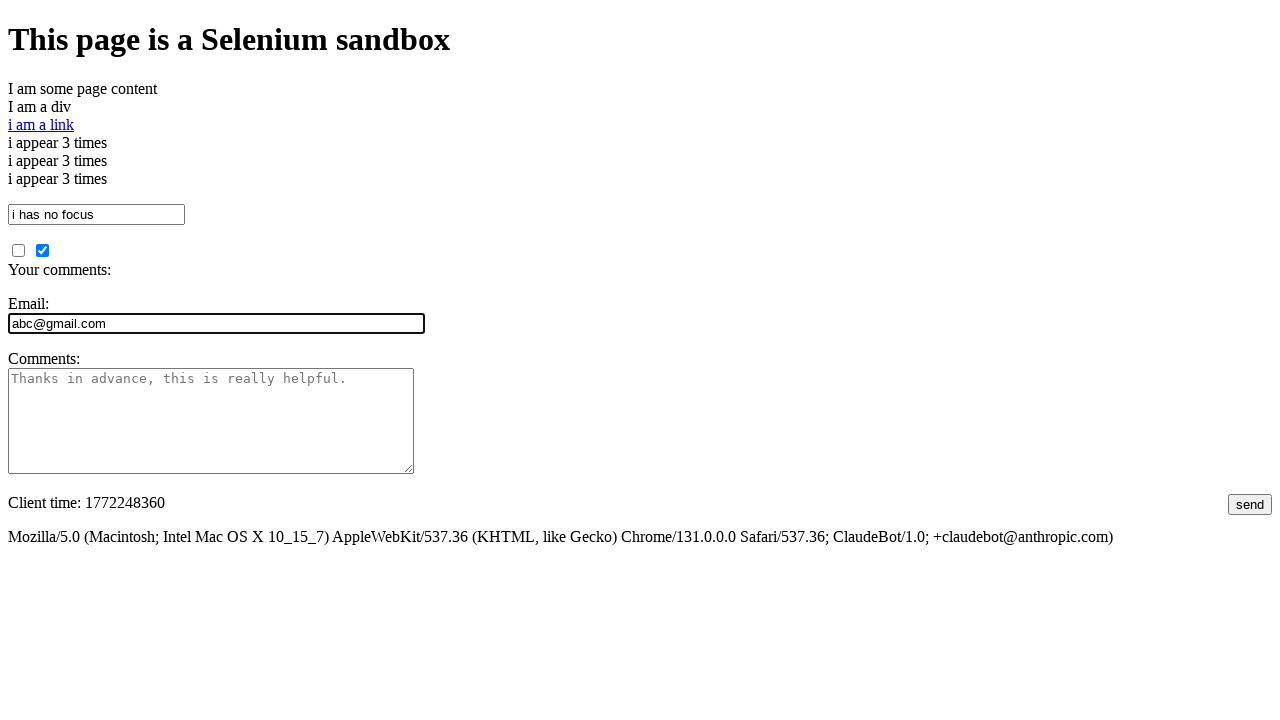

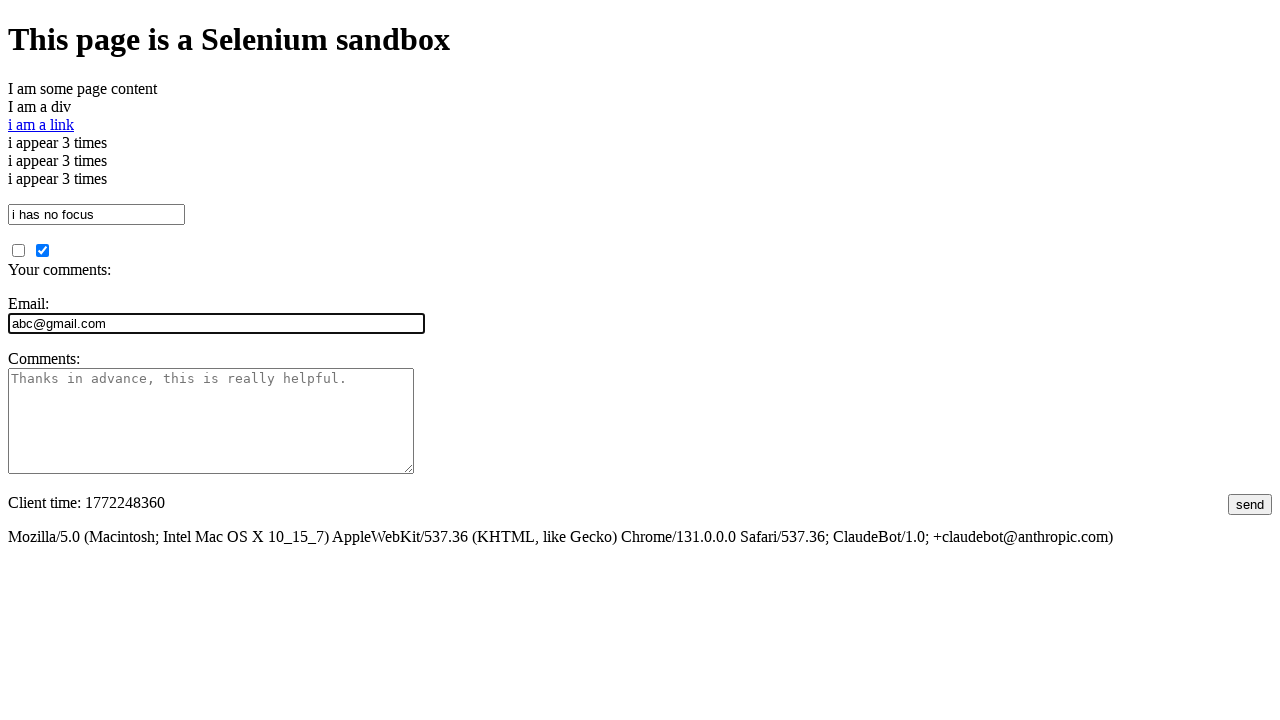